Tests form controls on a tutorial page including radio buttons, checkboxes, registration button, and navigation link

Starting URL: https://www.hyrtutorials.com/p/basic-controls.html

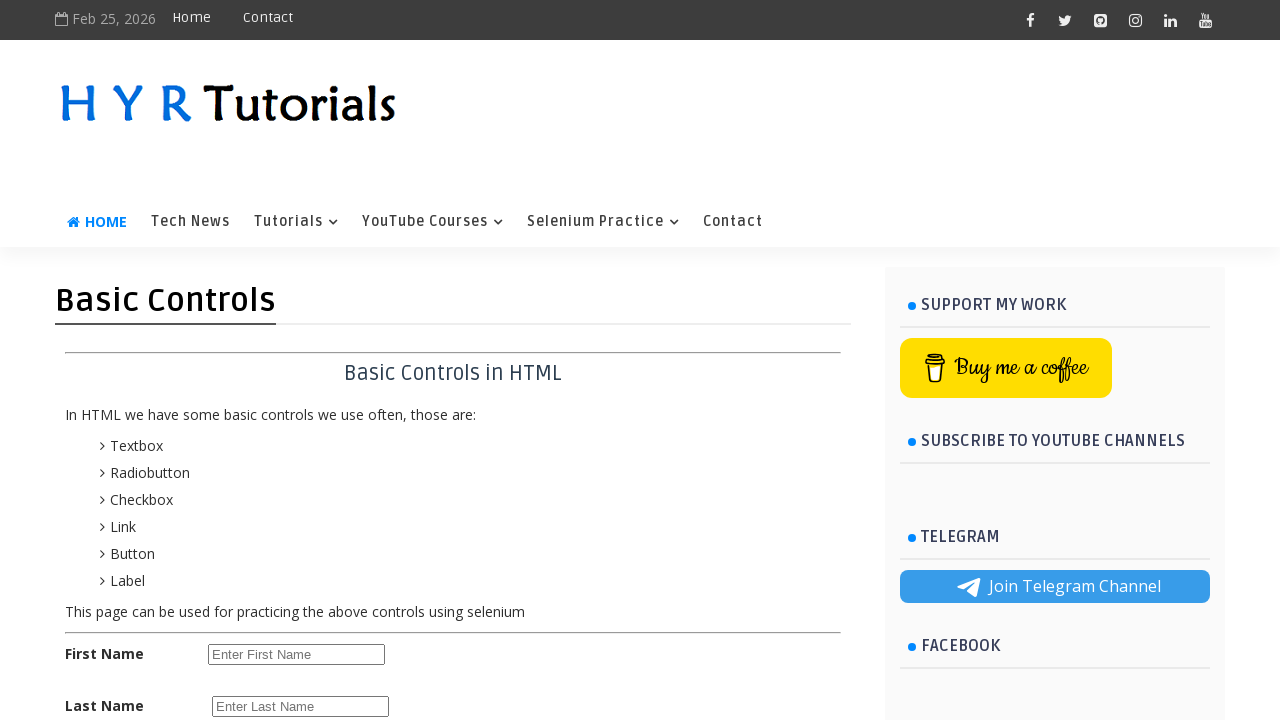

Clicked female radio button at (286, 360) on #femalerb
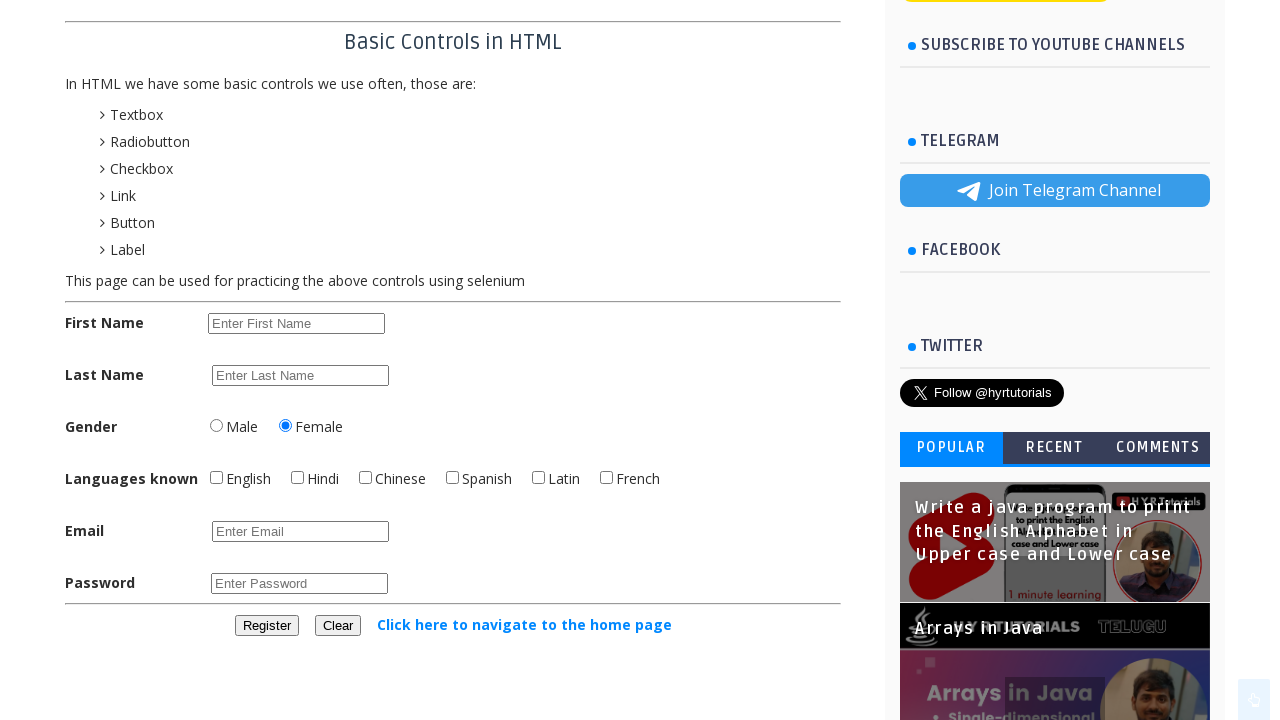

Clicked English checkbox at (216, 478) on #englishchbx
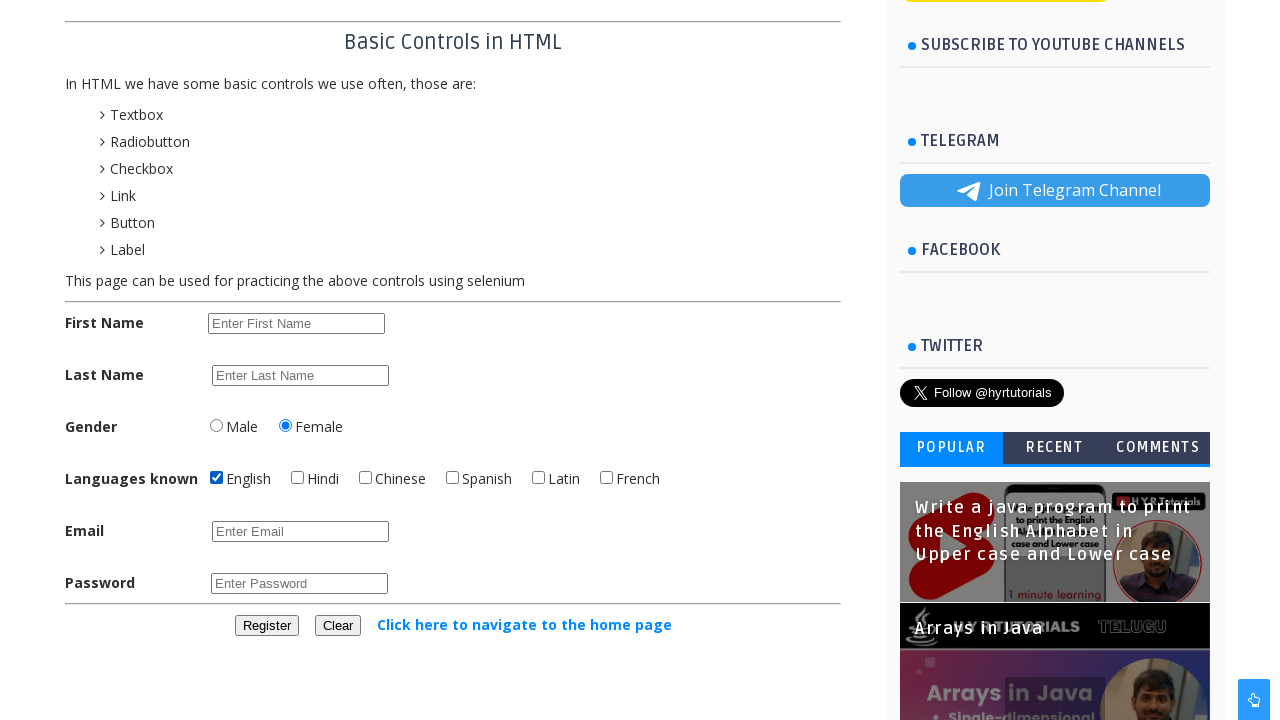

Clicked Hindi checkbox at (298, 478) on #hindichbx
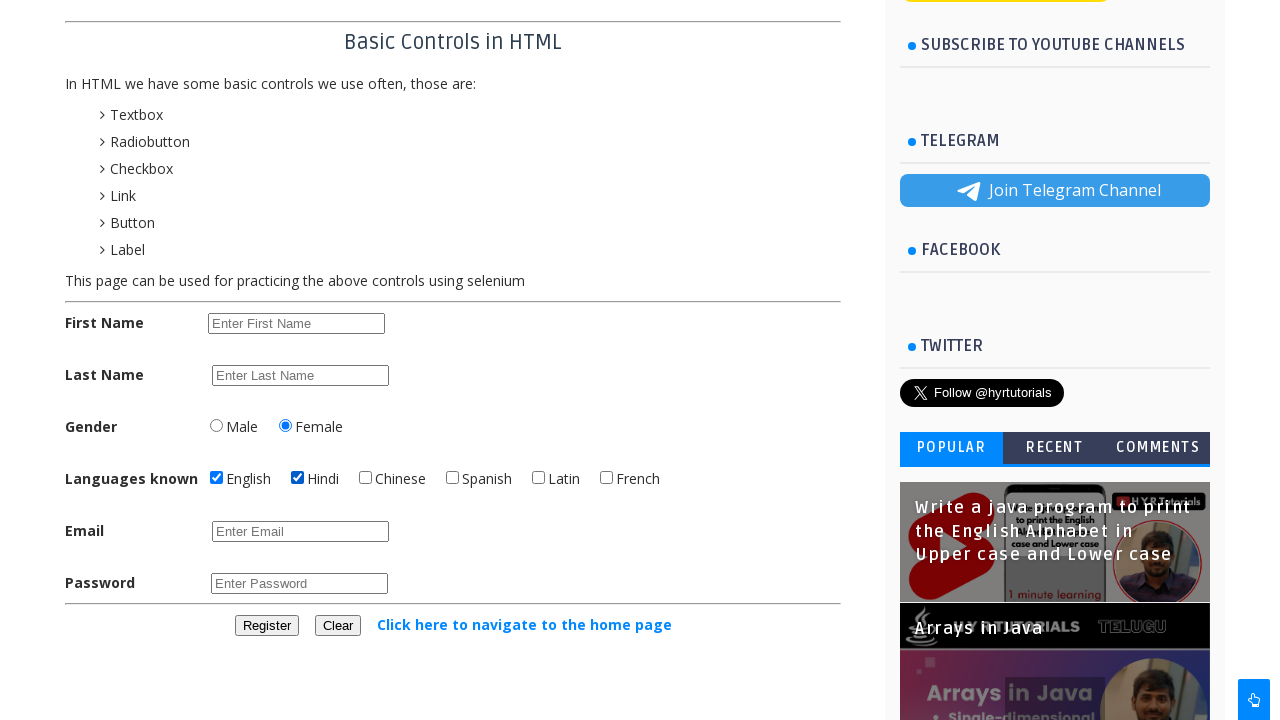

Verified Hindi checkbox is selected
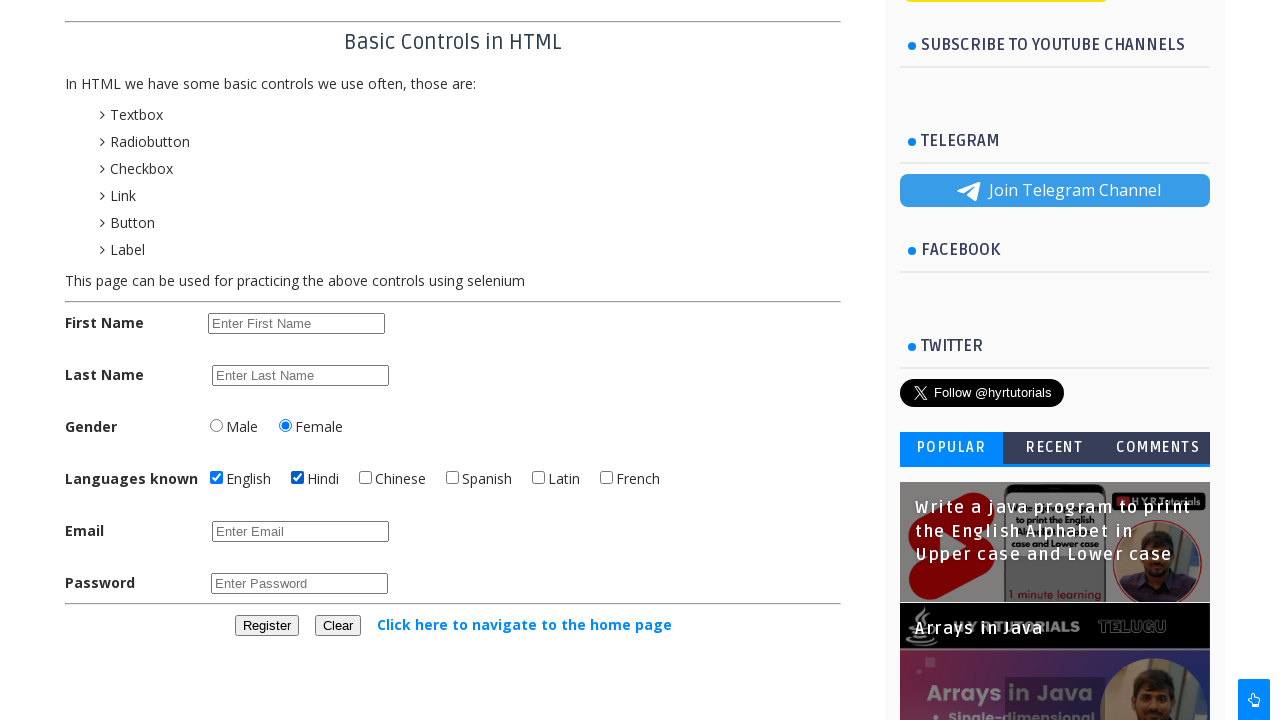

Unchecked Hindi checkbox at (298, 478) on #hindichbx
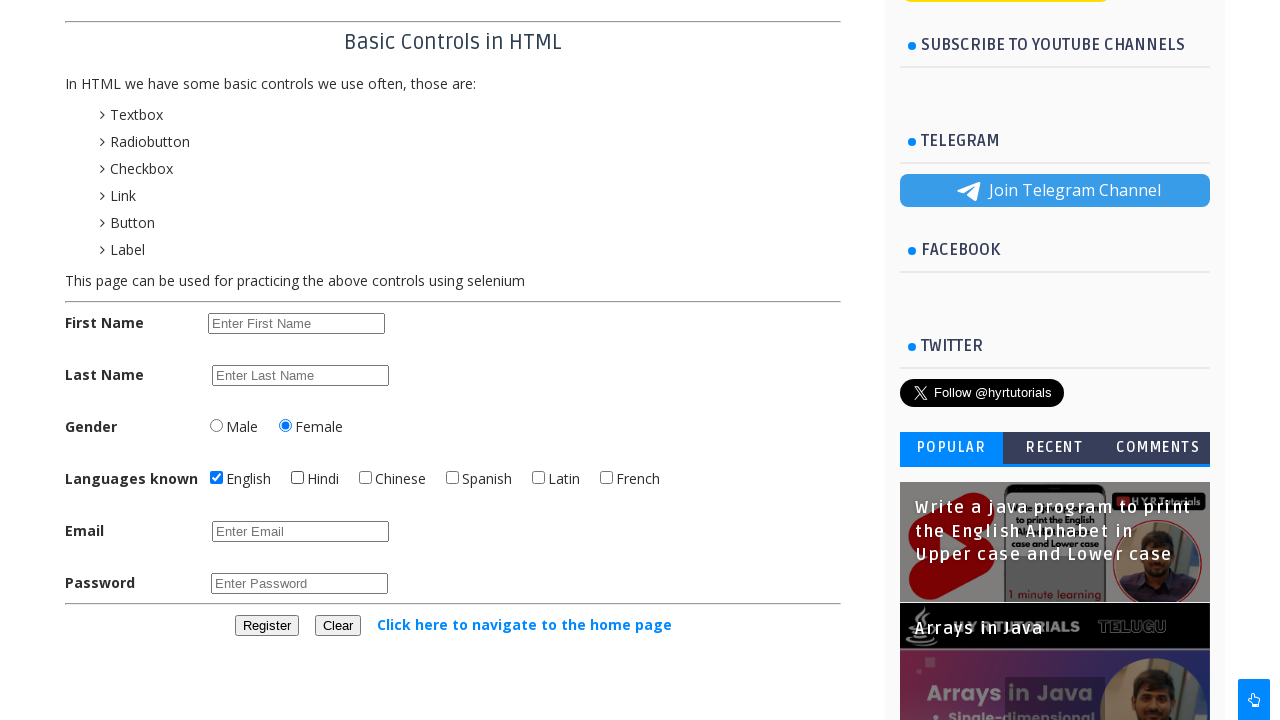

Clicked register button at (266, 626) on #registerbtn
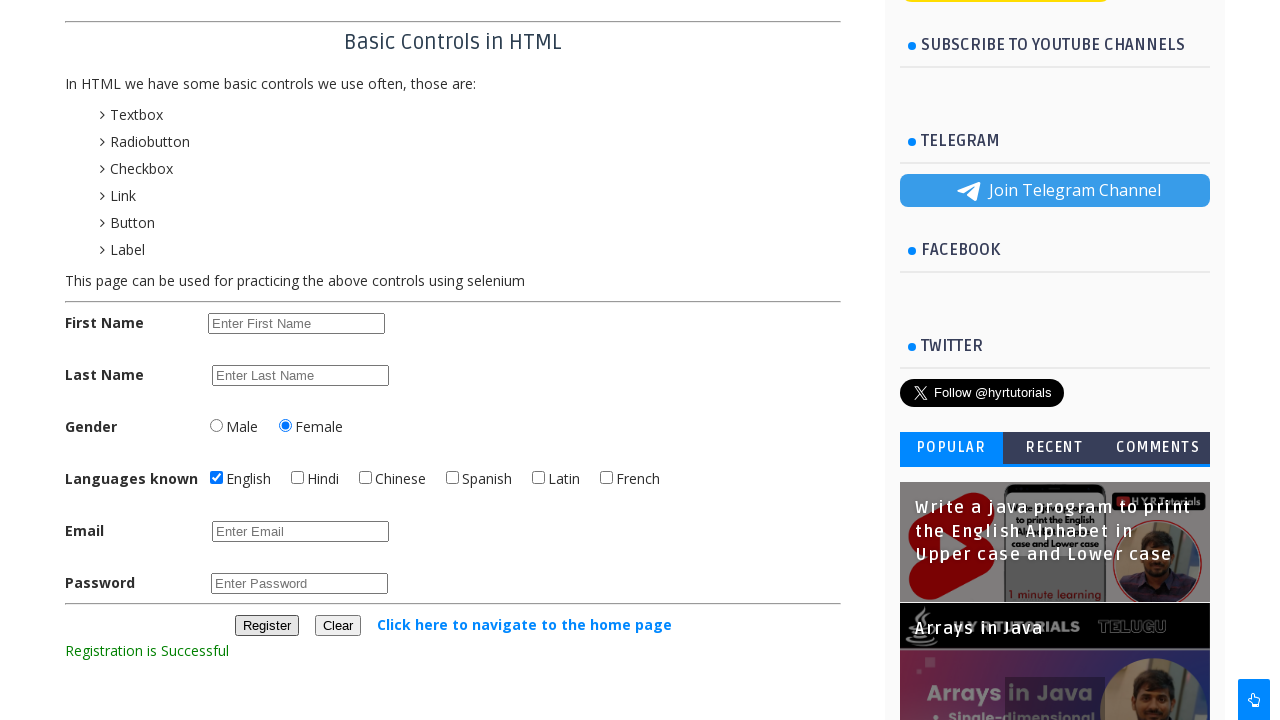

Retrieved registration message: Registration is Successful
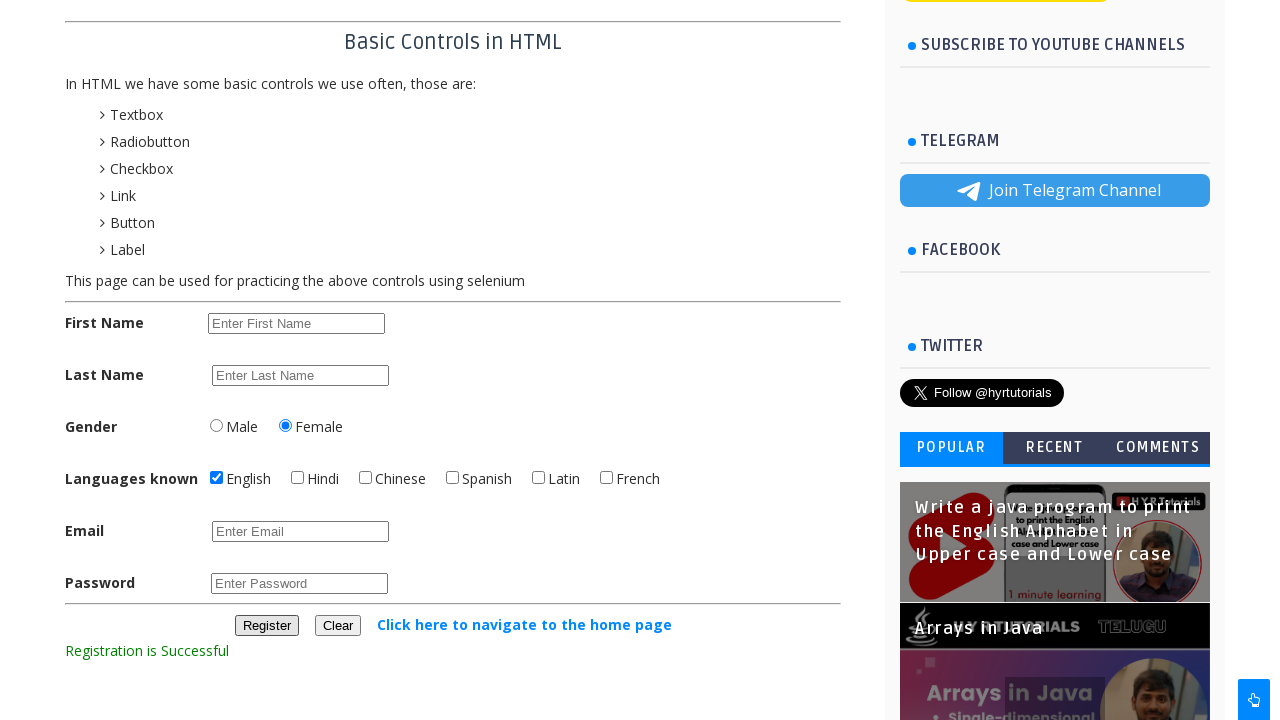

Clicked navigation link to home page at (524, 624) on text=Click here to navigate to the home page
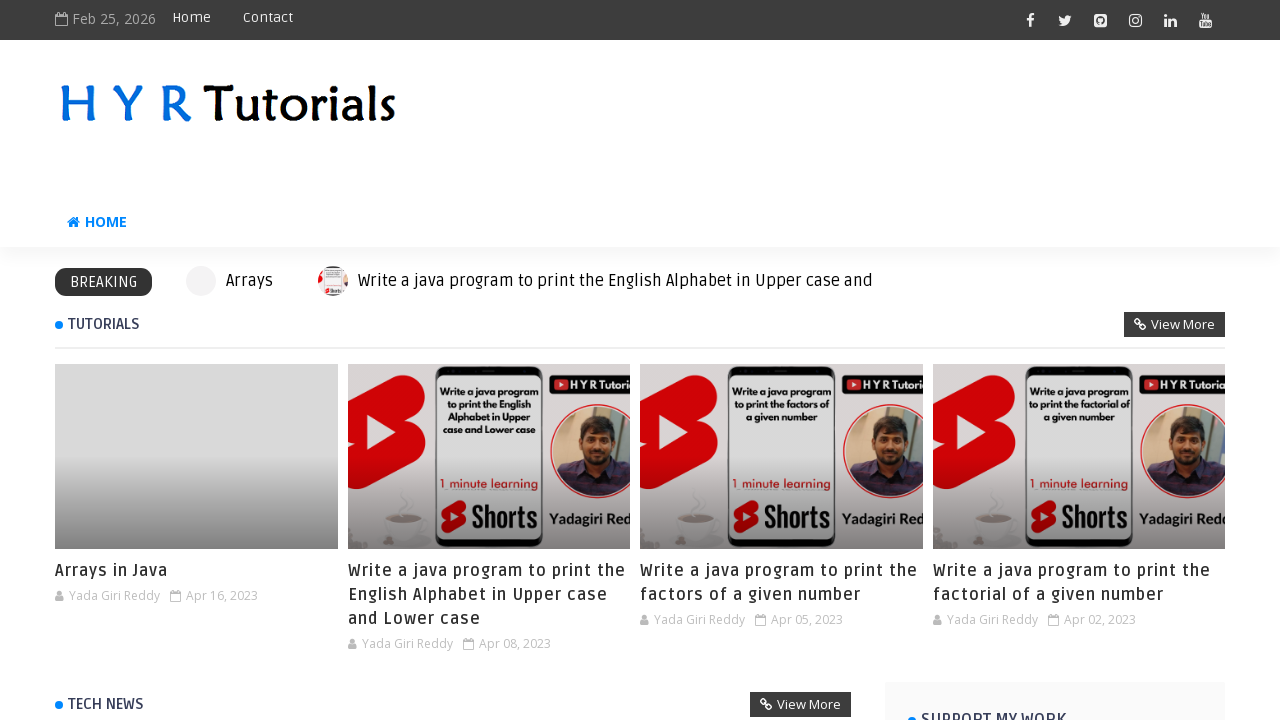

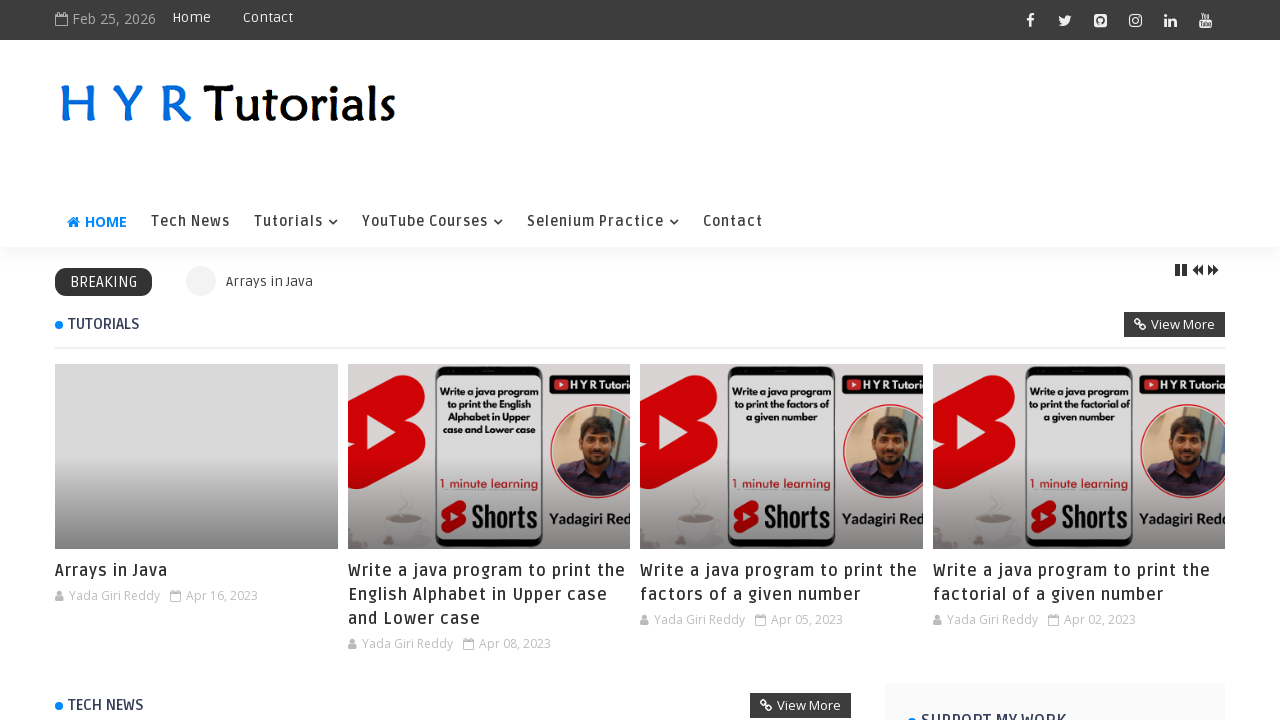